Tests confirm alert functionality by clicking the Confirm Alert button and accepting the alert

Starting URL: https://v1.training-support.net/selenium/javascript-alerts

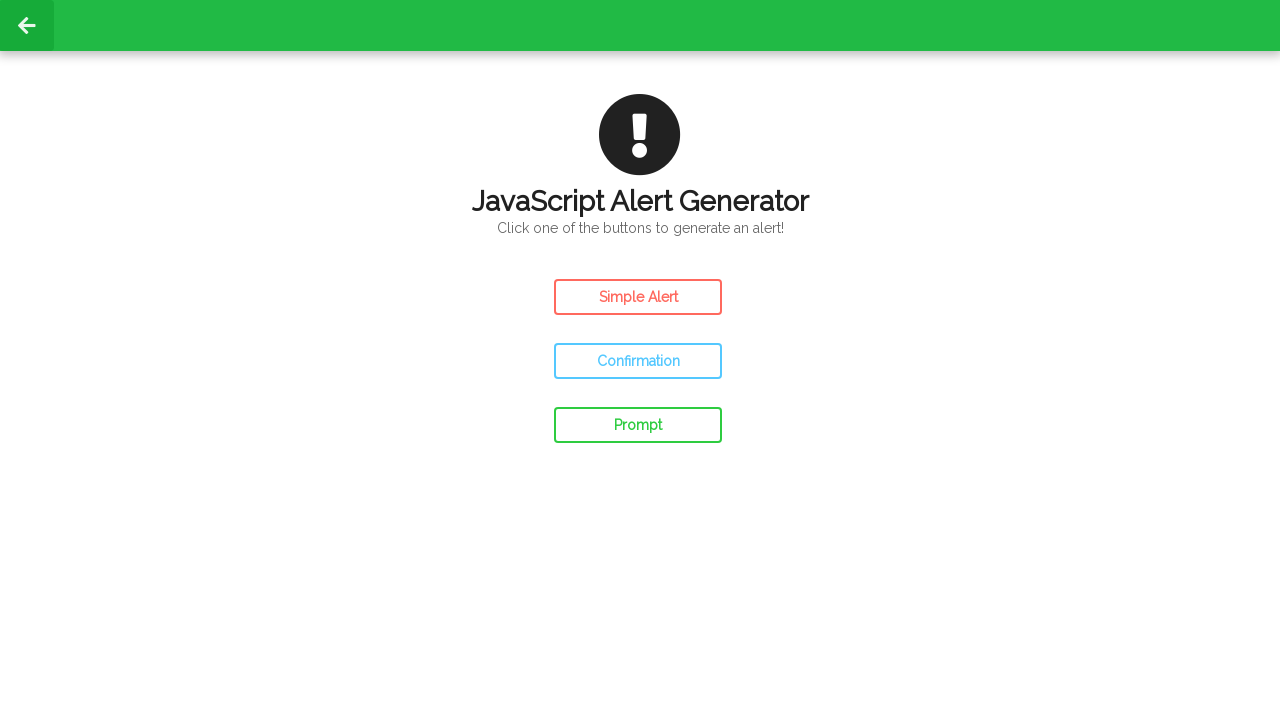

Navigated to JavaScript alerts training page
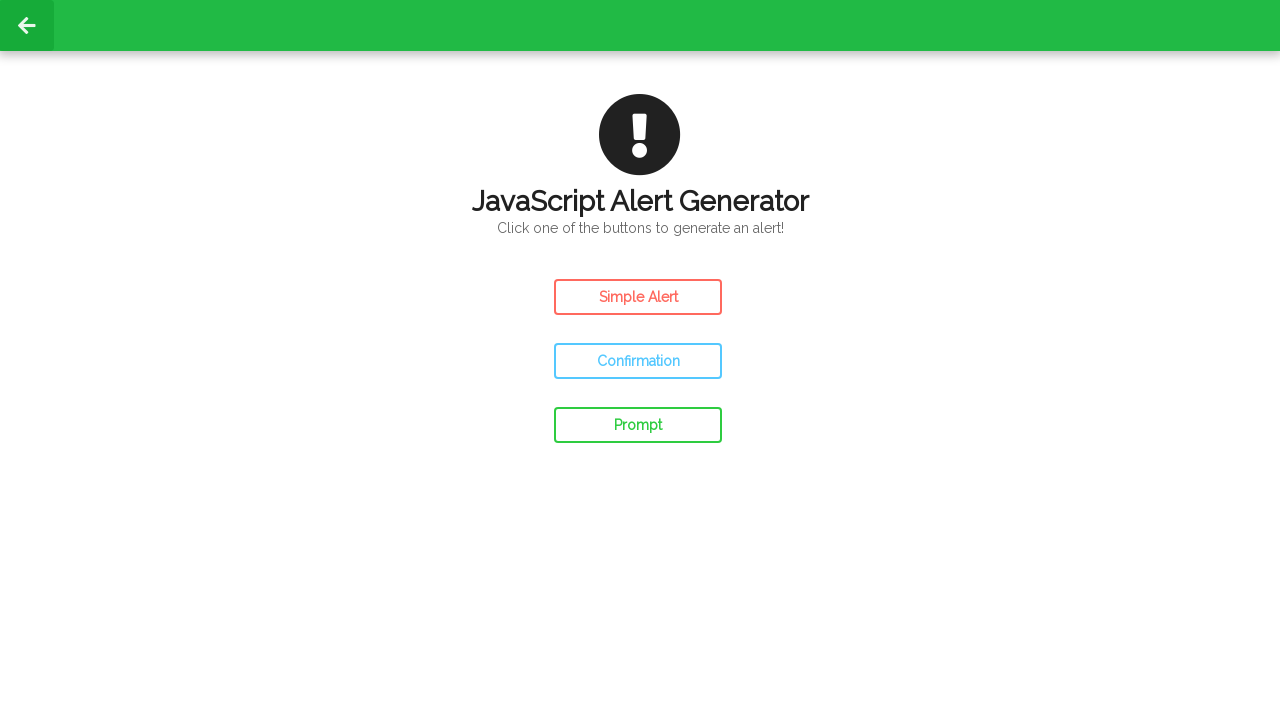

Clicked the Confirm Alert button at (638, 361) on #confirm
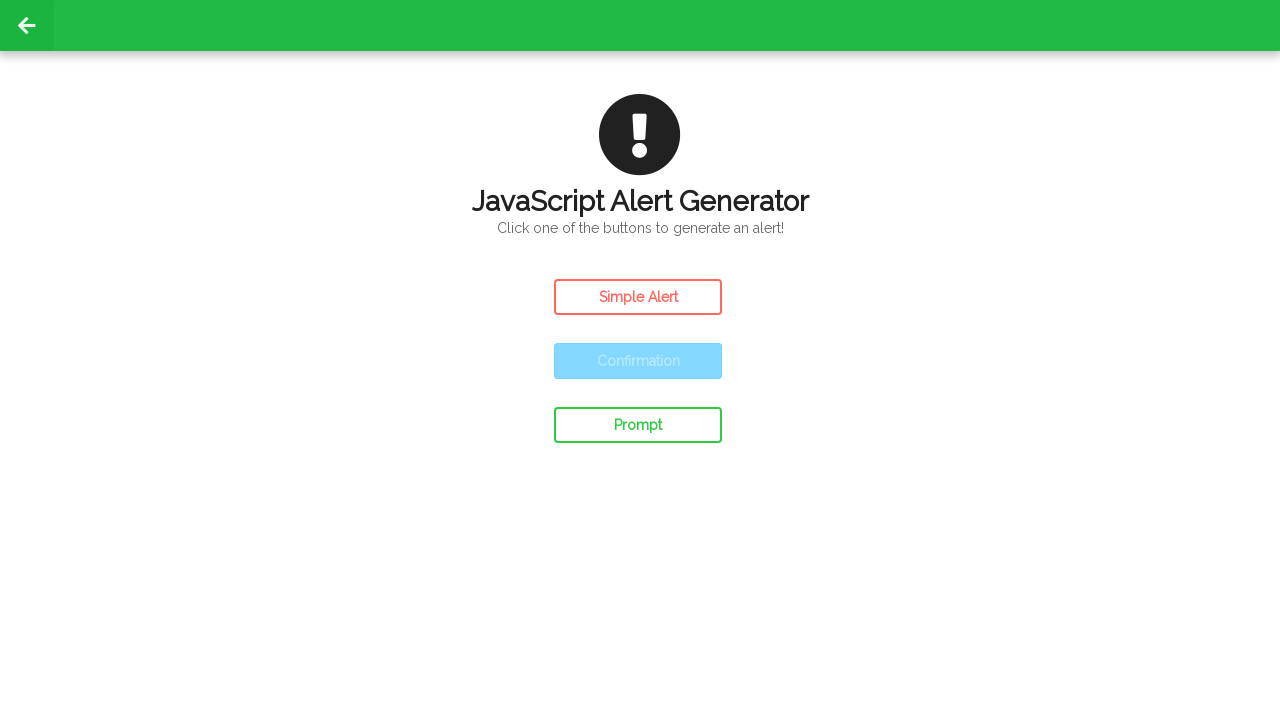

Accepted the confirm alert dialog
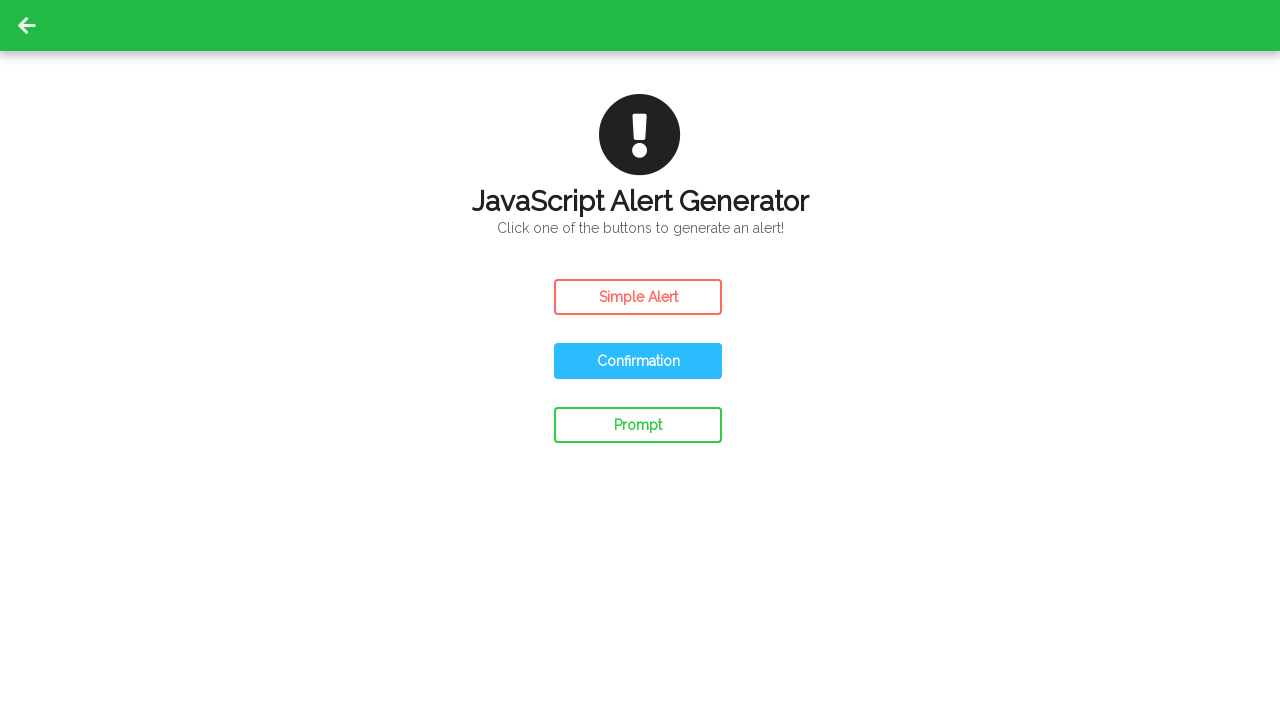

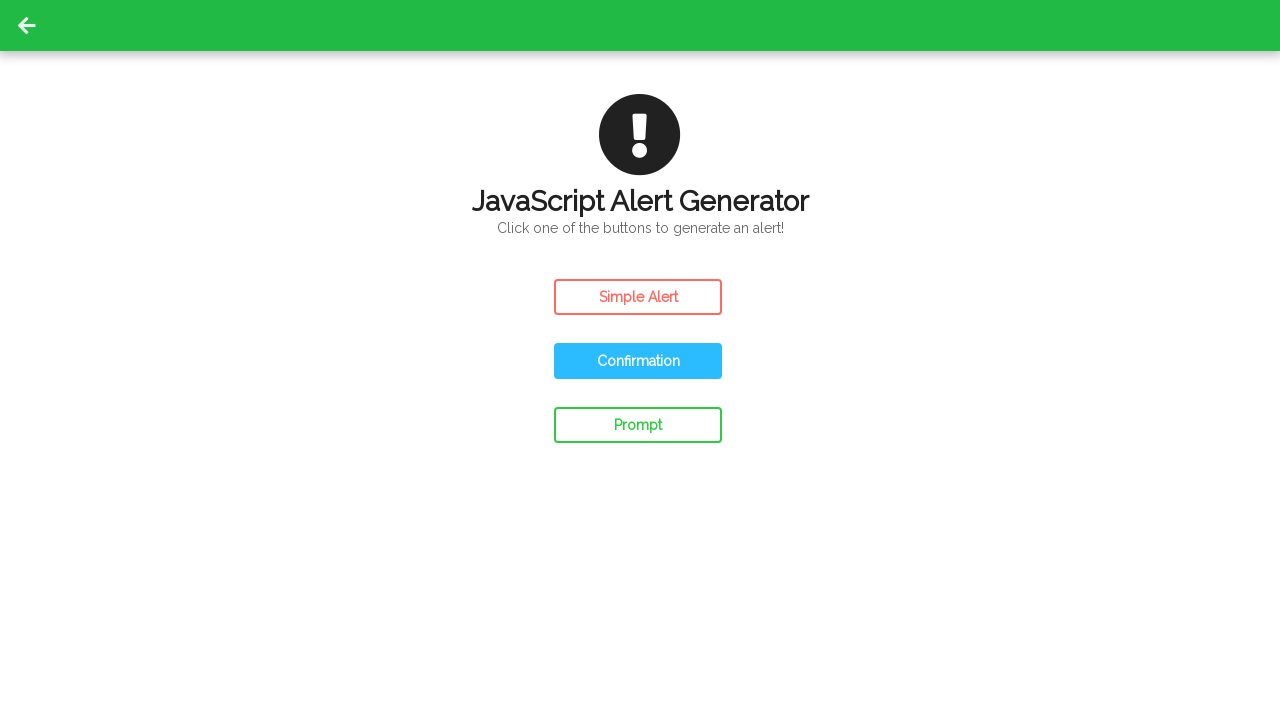